Tests verifying that an element's color changes dynamically

Starting URL: https://demoqa.com/dynamic-properties

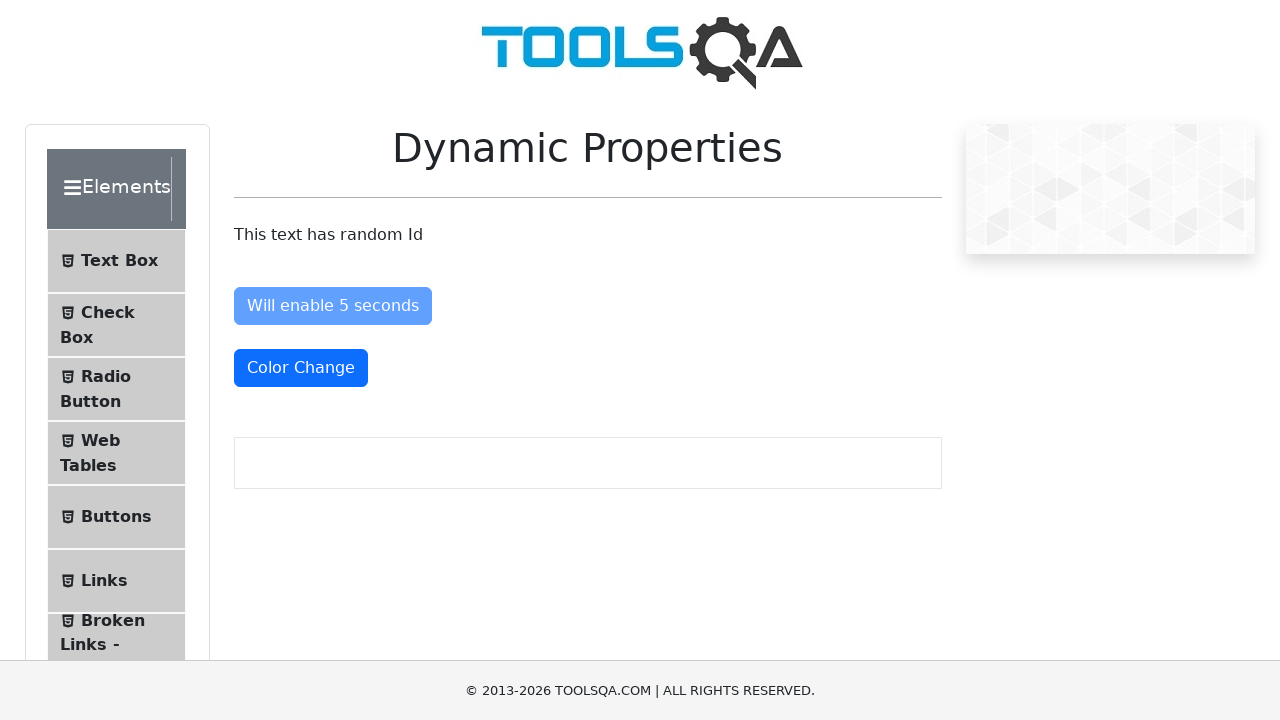

Navigated to Dynamic Properties page
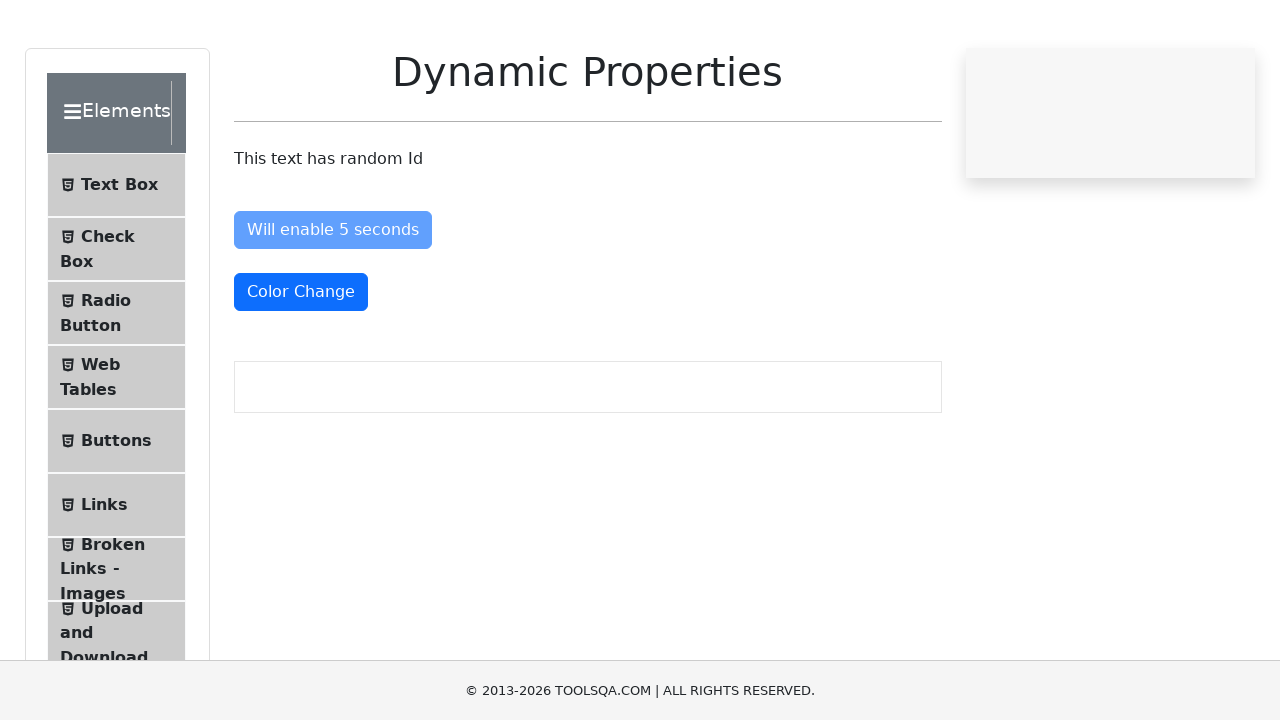

Located #colorChange element
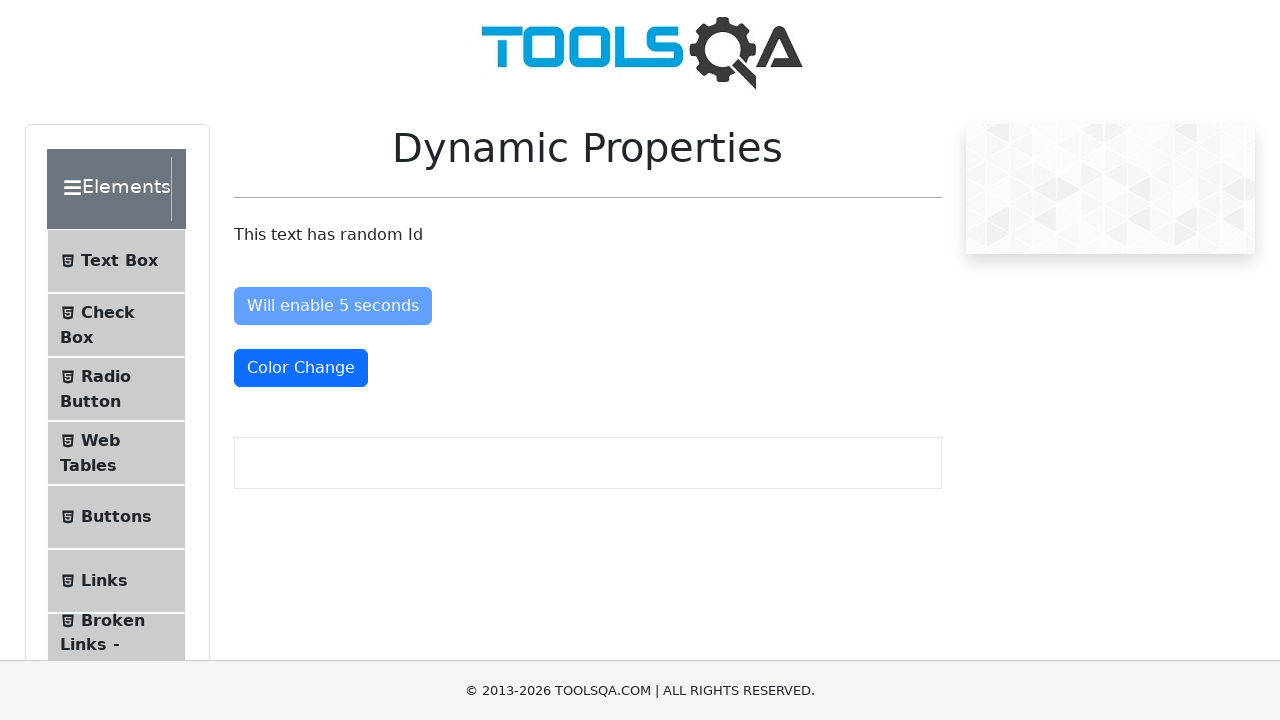

Retrieved computed color property: rgb(255, 255, 255)
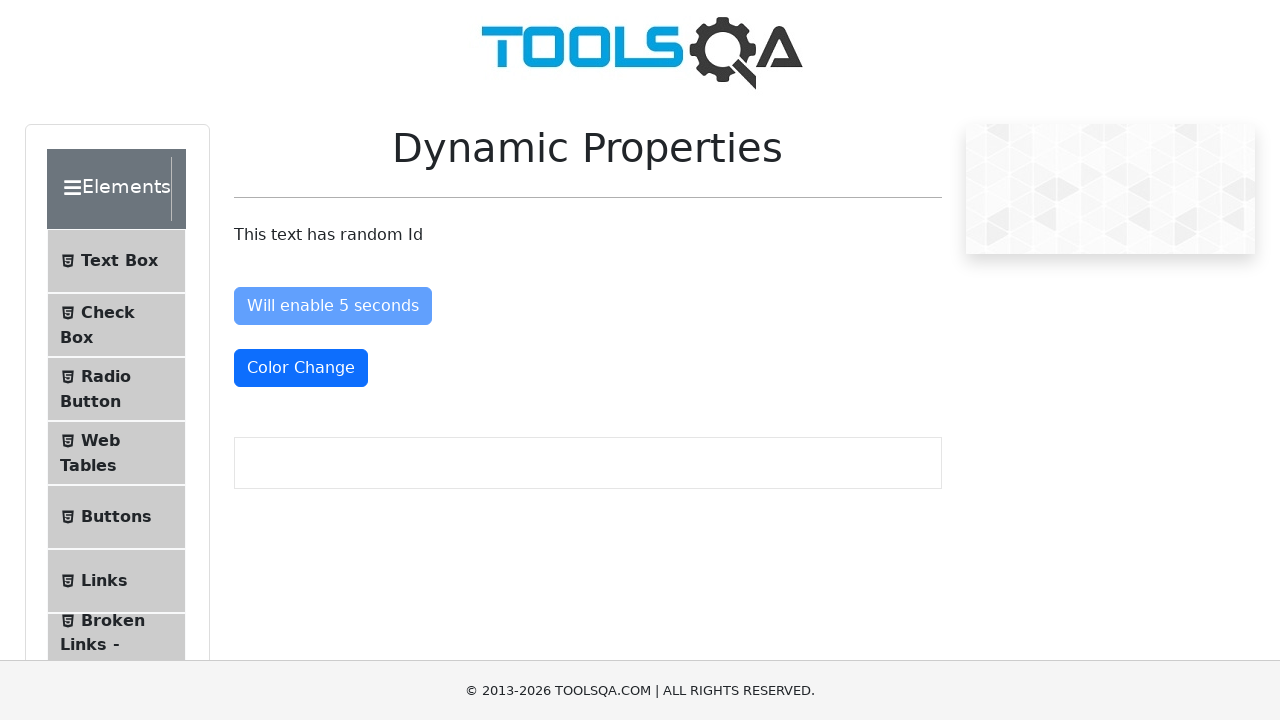

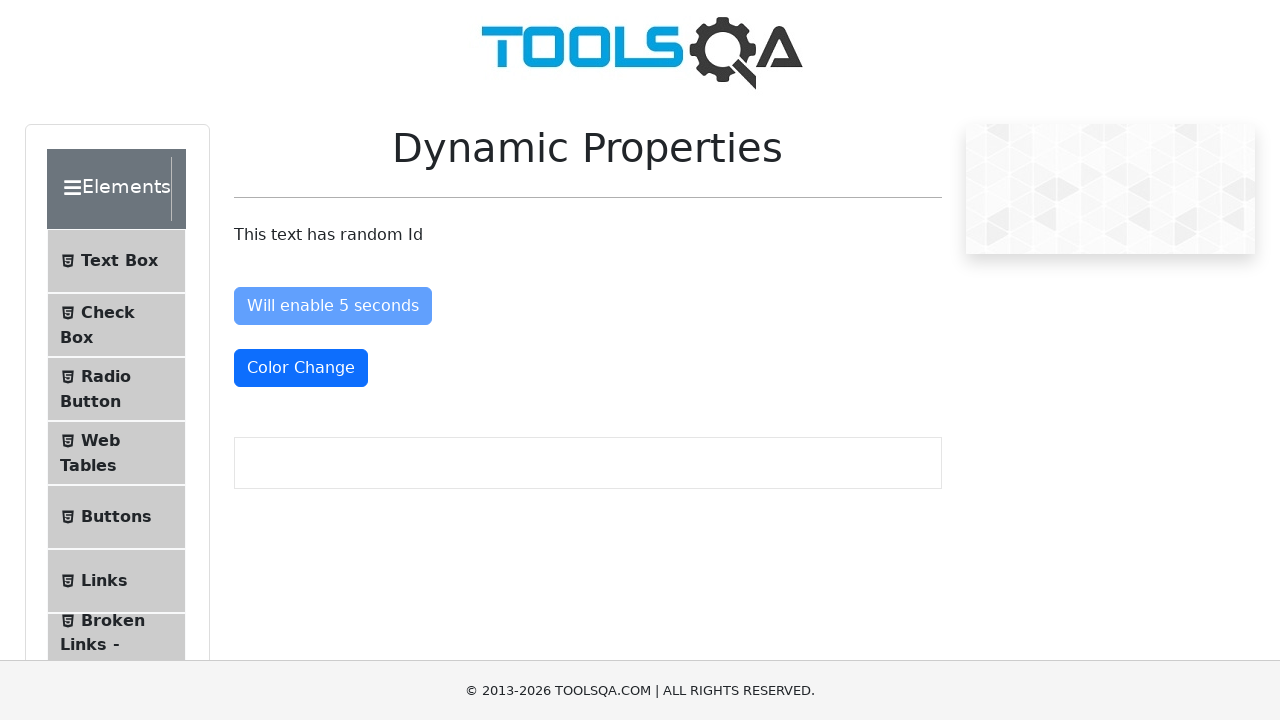